Tests a todo application by adding a new todo item, marking it as complete, clearing completed todos, and verifying the todo is removed from the list.

Starting URL: https://devmountain.github.io/qa_todos/

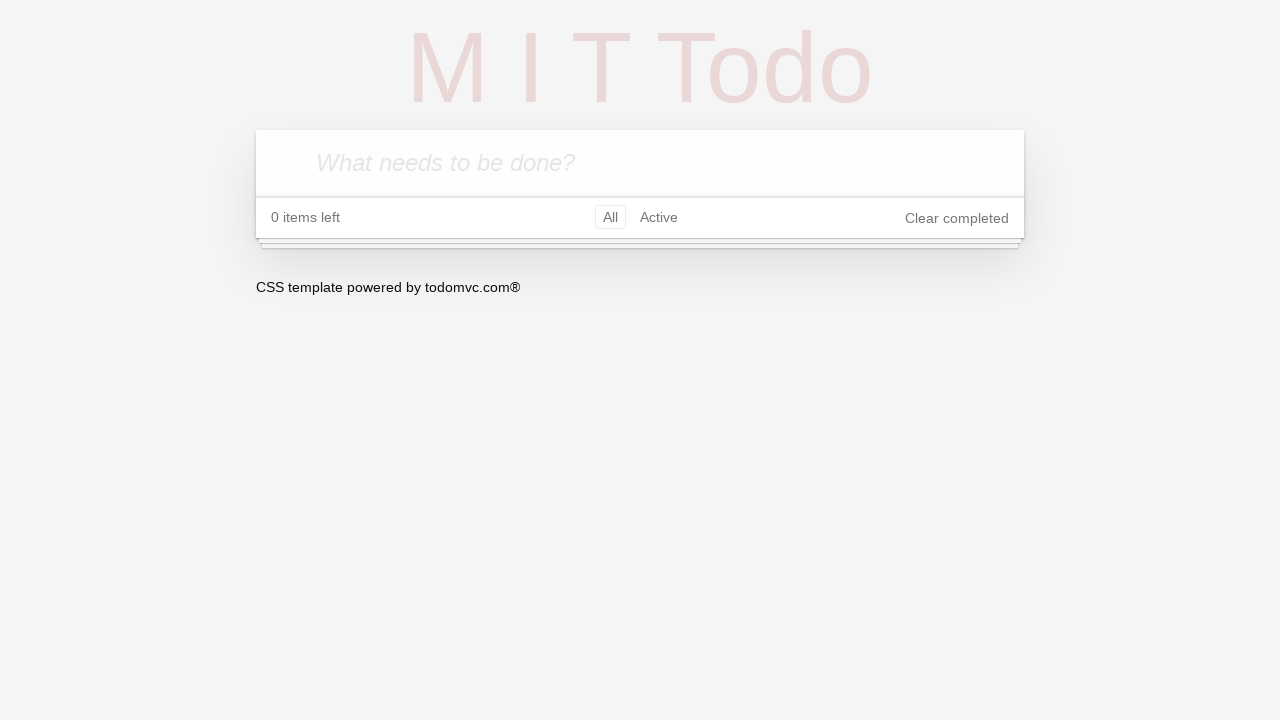

Waited for todo input field to be available
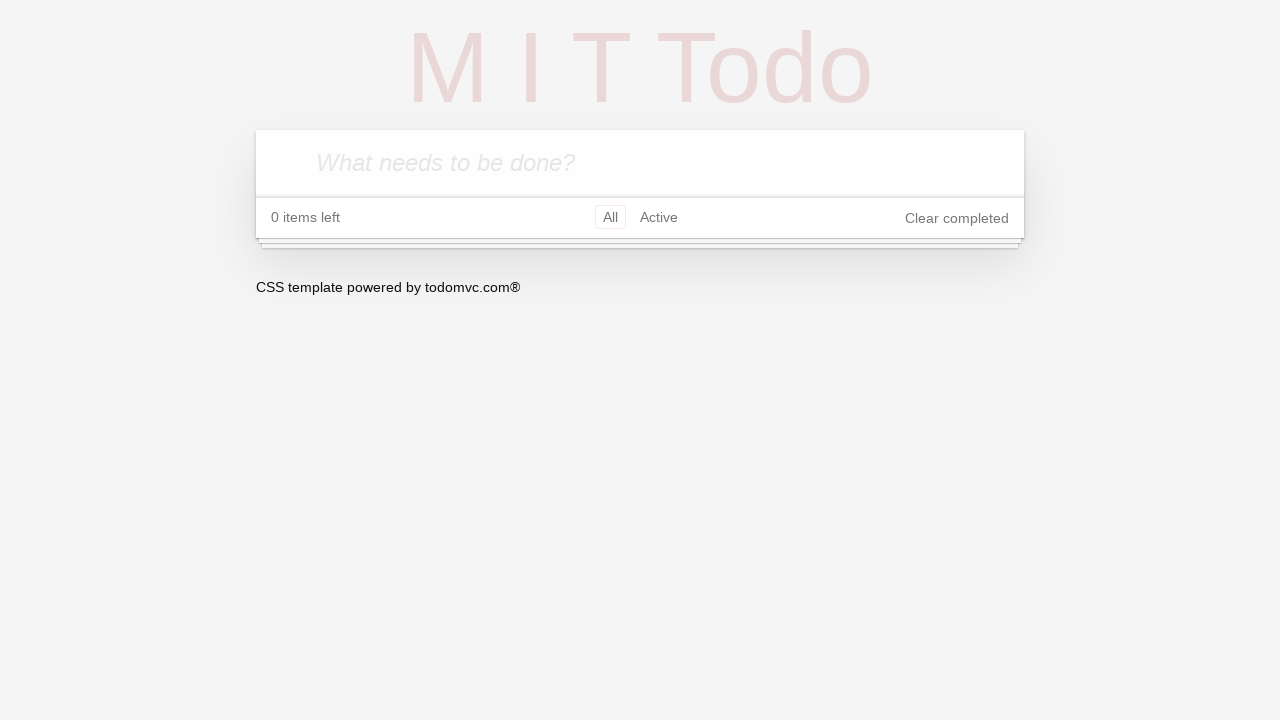

Filled todo input field with 'Test To-Do' on .new-todo
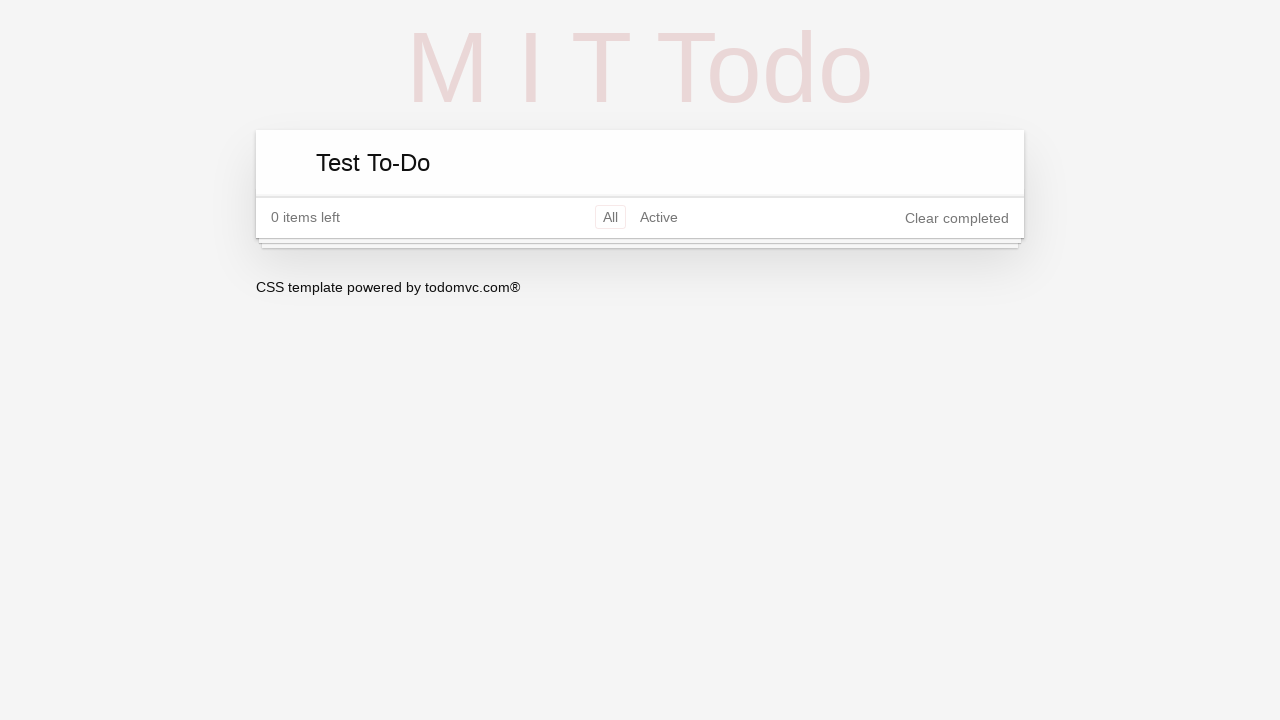

Pressed Enter to add the new todo item on .new-todo
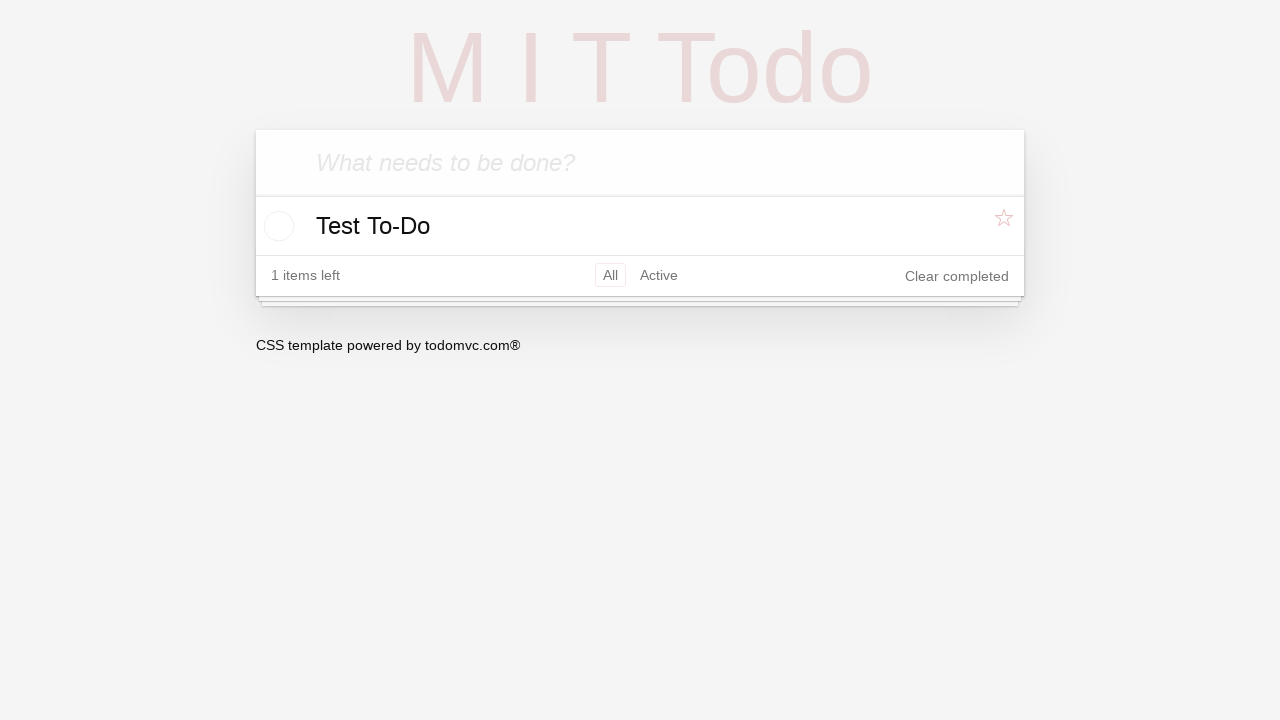

Waited for the new todo to appear in the list
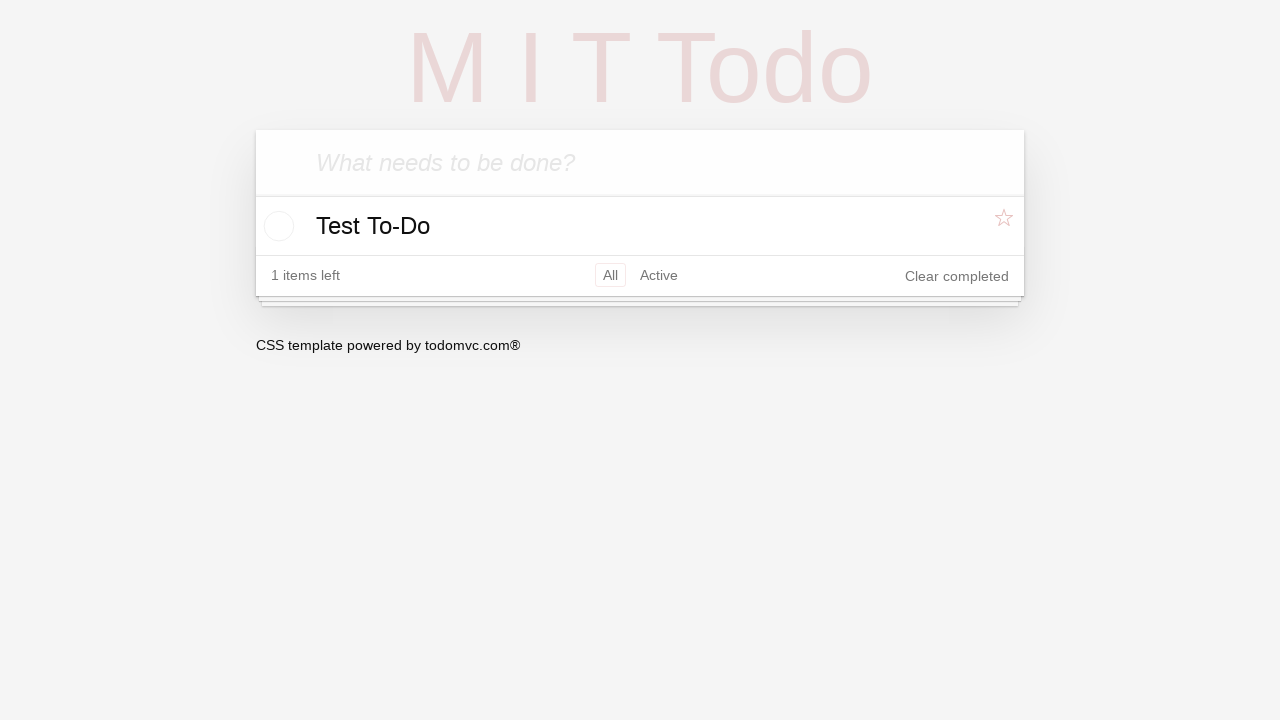

Clicked checkbox to mark todo as complete at (276, 226) on li.todo input
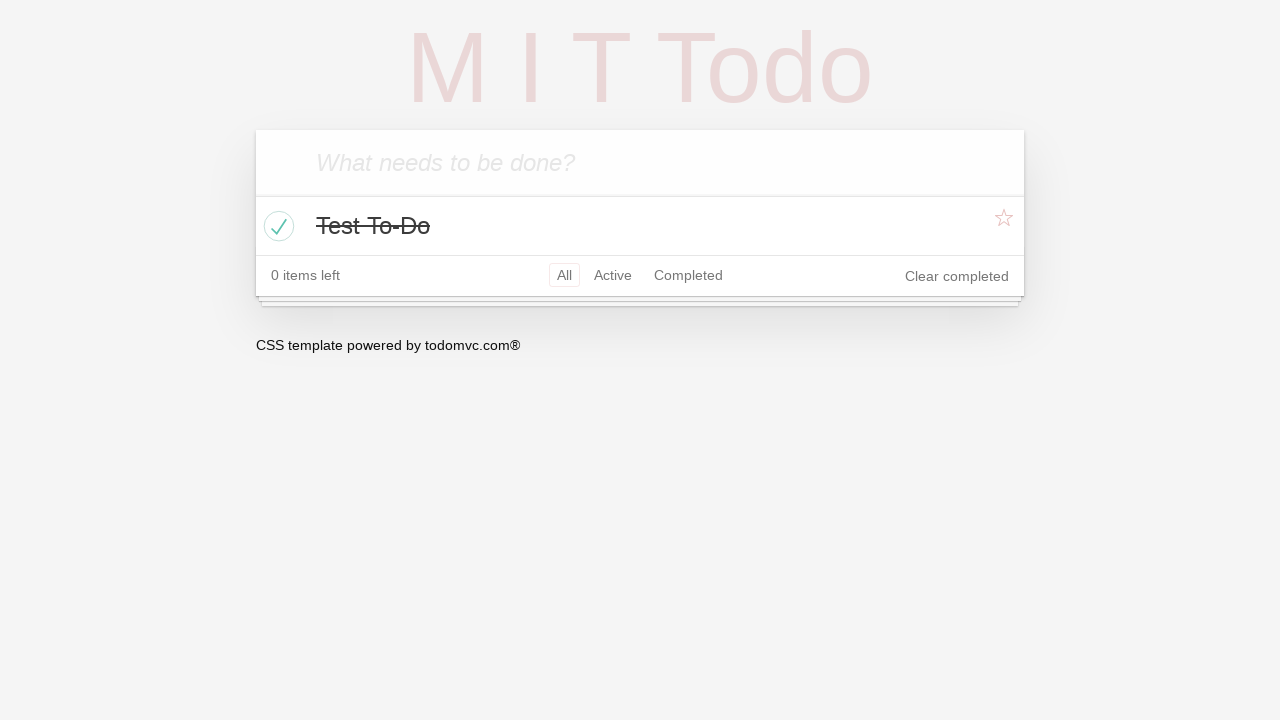

Clicked 'Clear completed' button to remove completed todo at (957, 276) on button.clear-completed
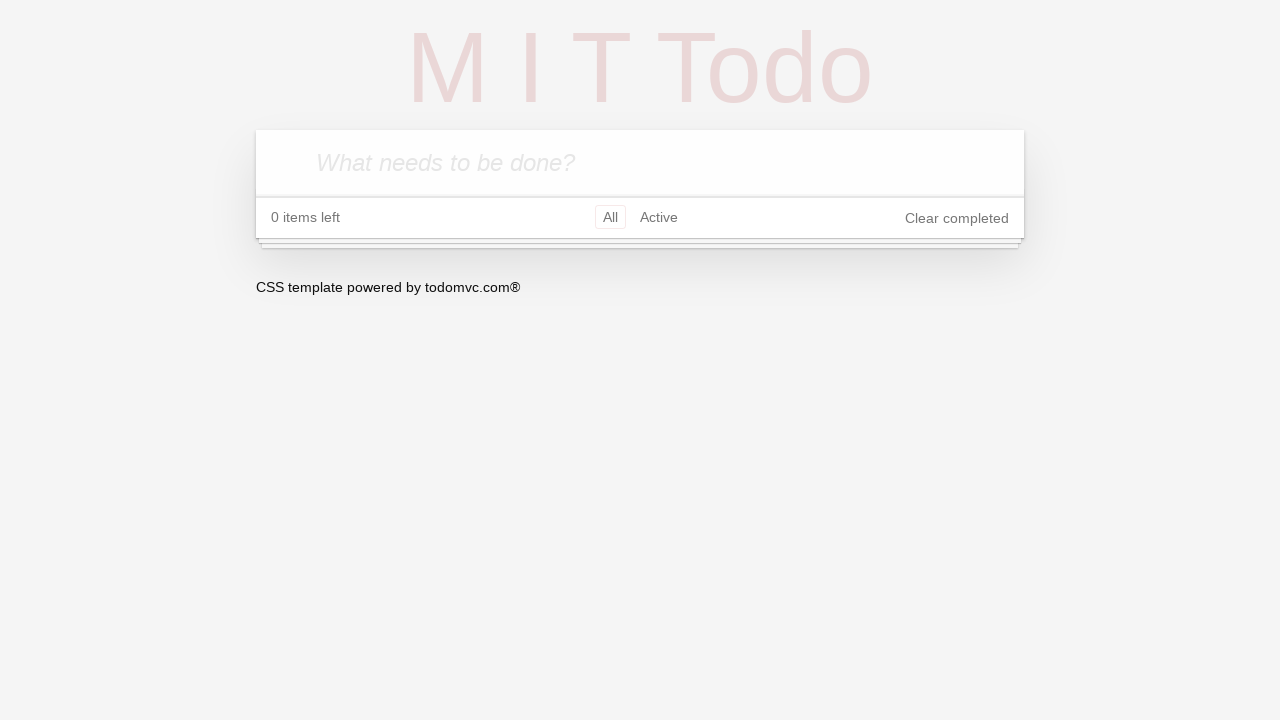

Waited for DOM update after clearing completed todos
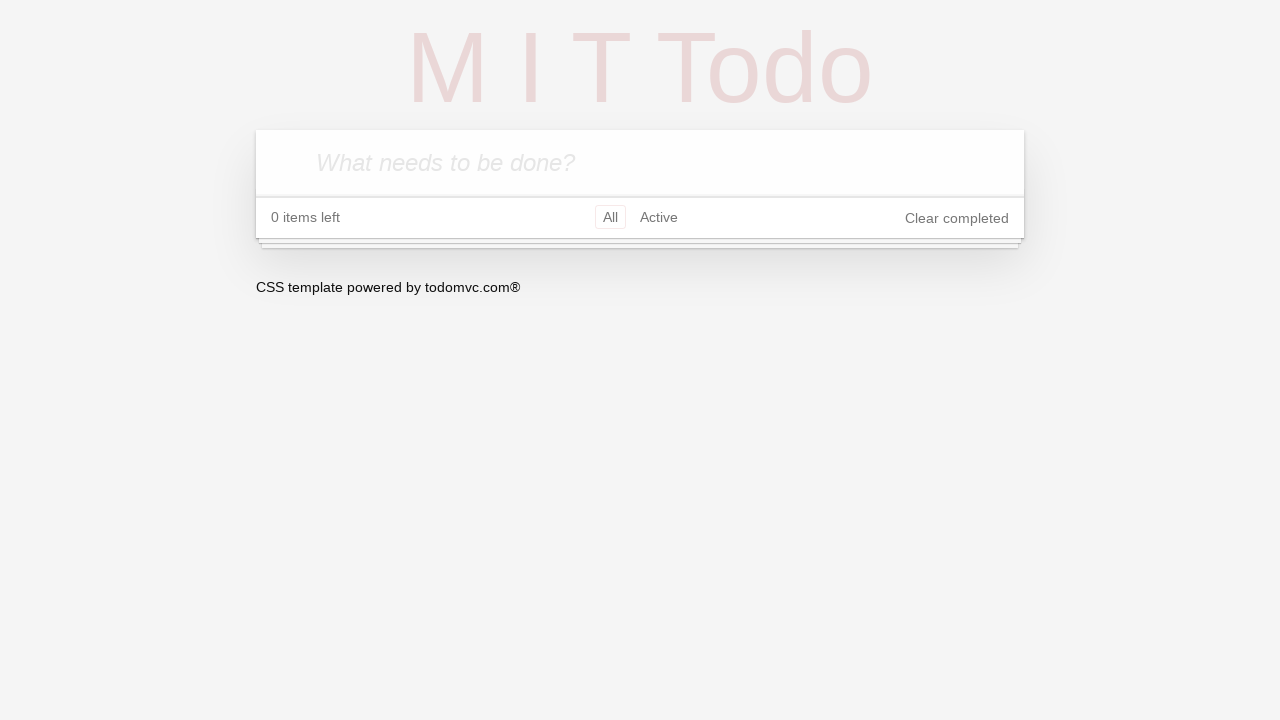

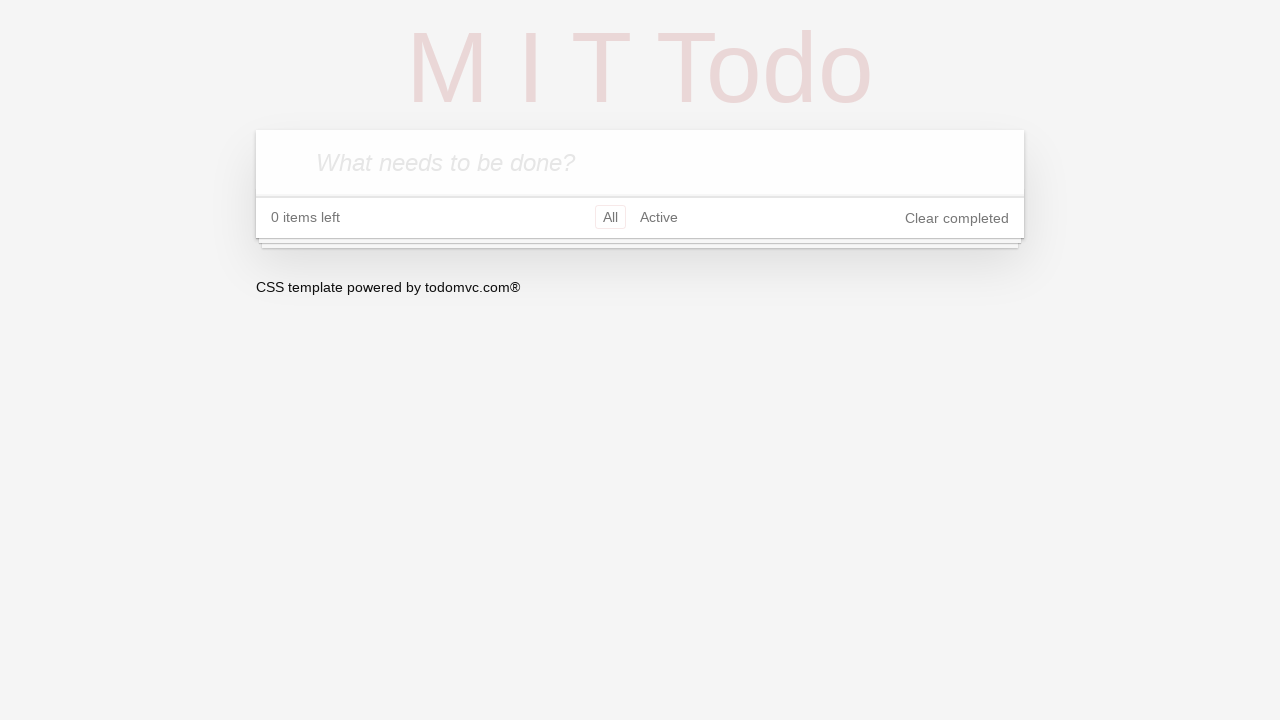